Tests filling out a practice form with personal information including name, gender, phone, hobbies, and address, then verifies the submission confirmation

Starting URL: https://demoqa.com/automation-practice-form

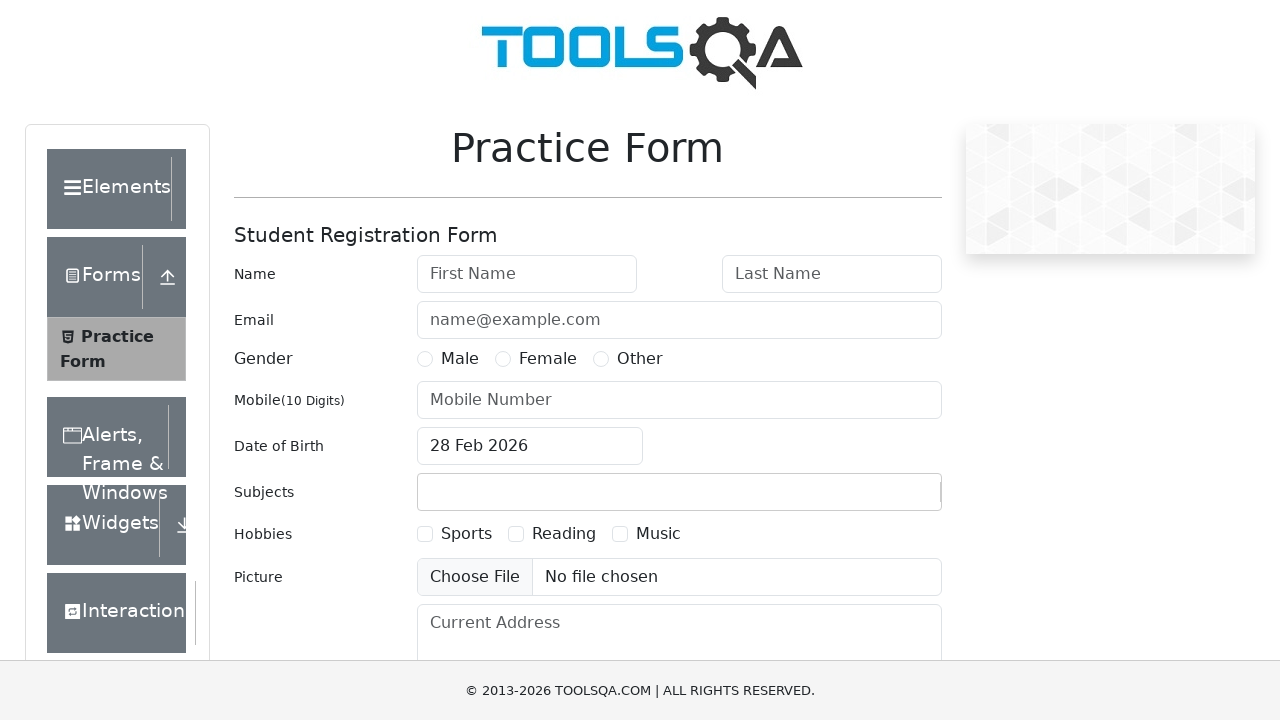

Filled first name field with 'Sarah' on #firstName
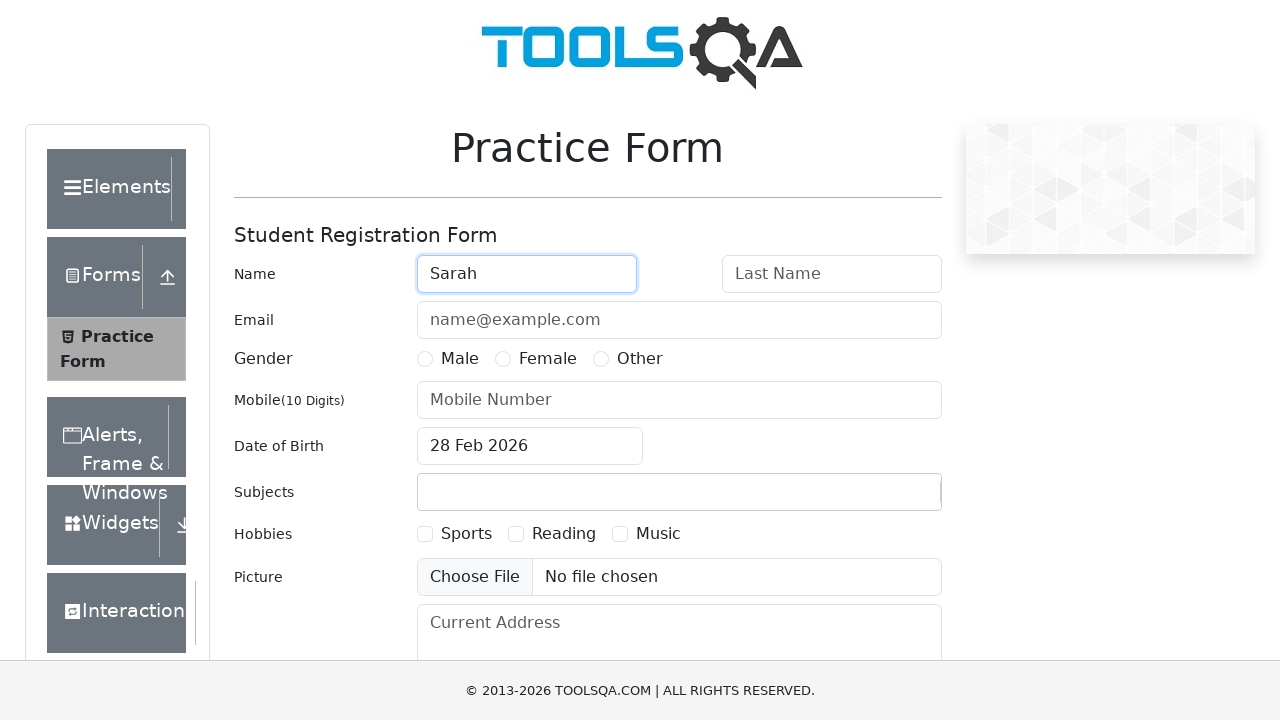

Filled last name field with 'Johnson' on #lastName
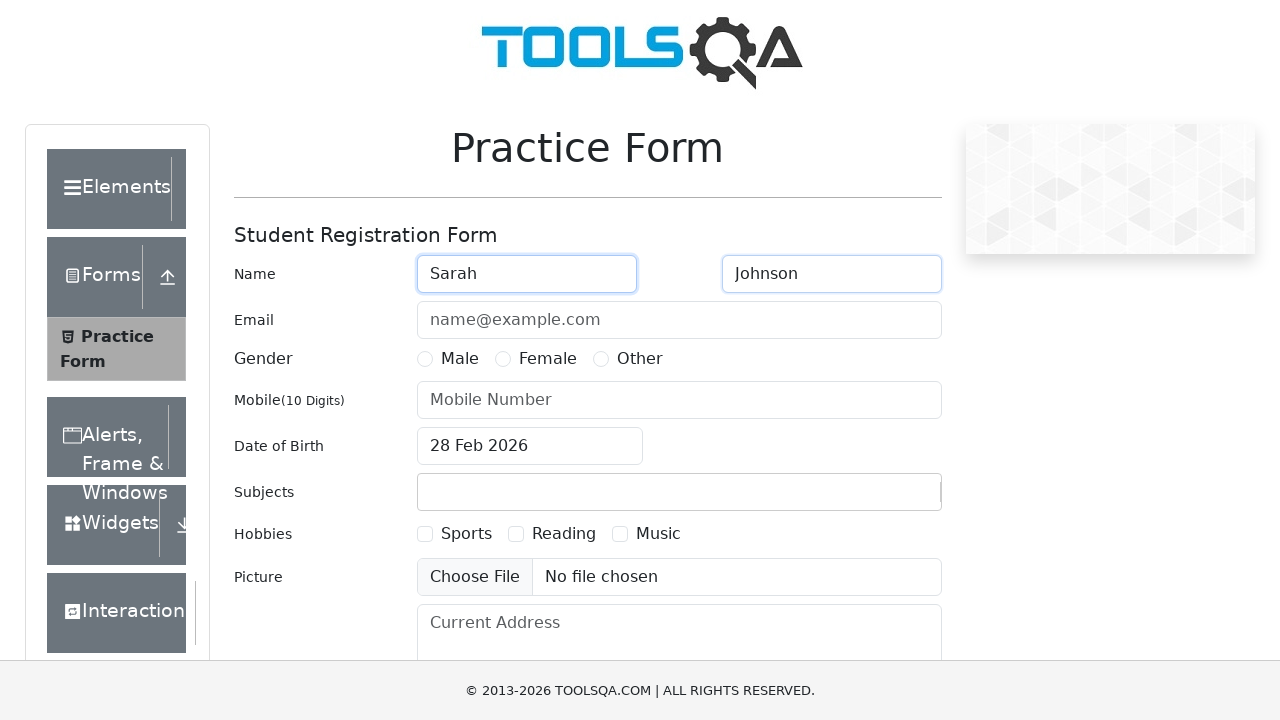

Selected Female gender option
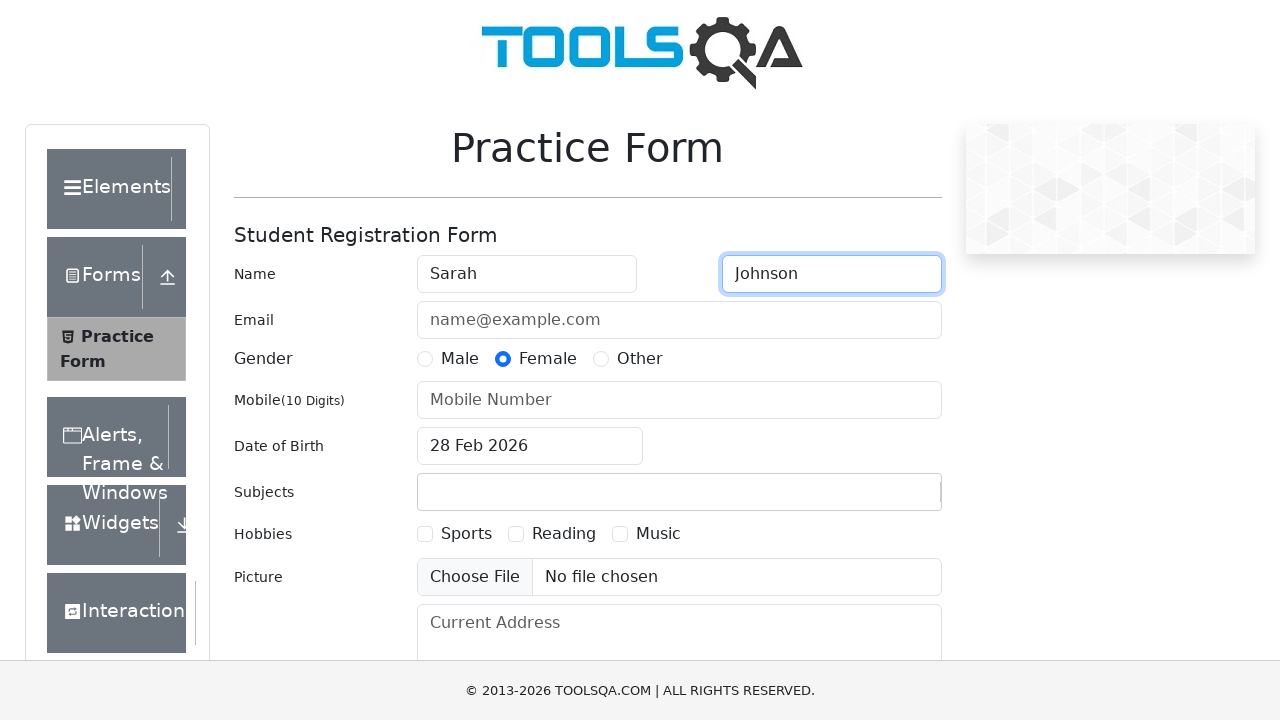

Filled phone number field with '5551234567' on #userNumber
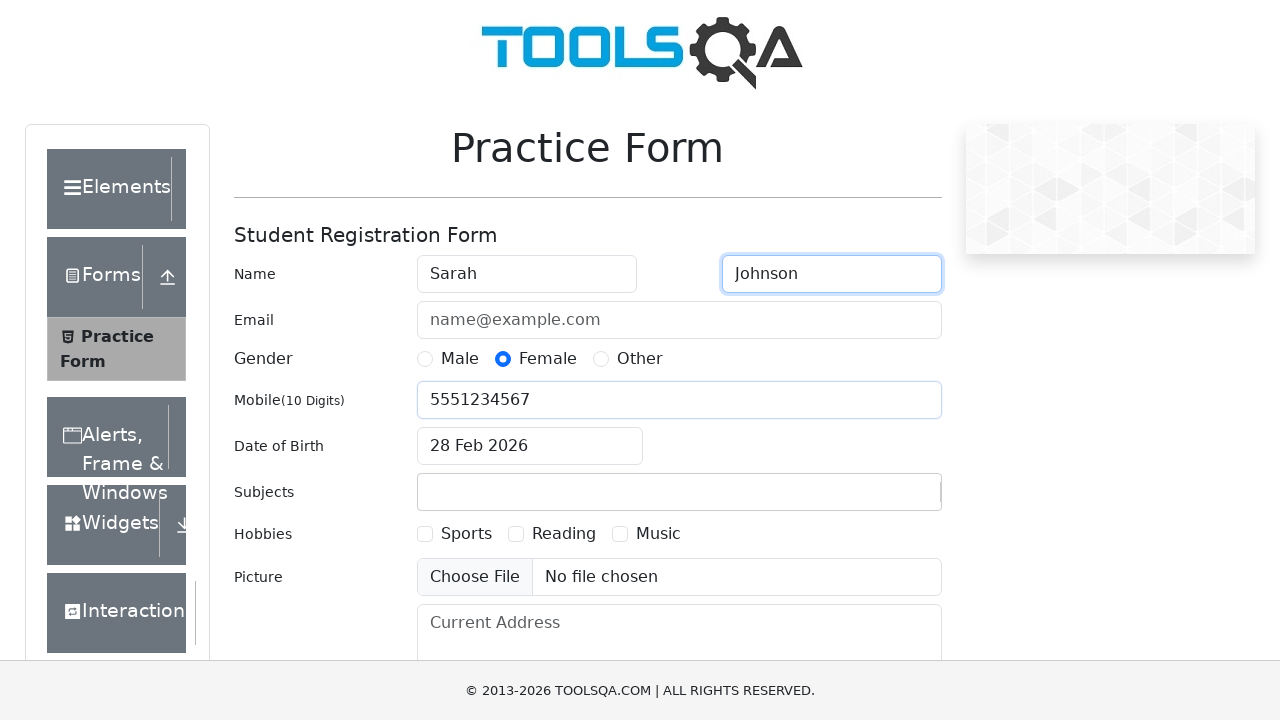

Selected Sports hobby checkbox
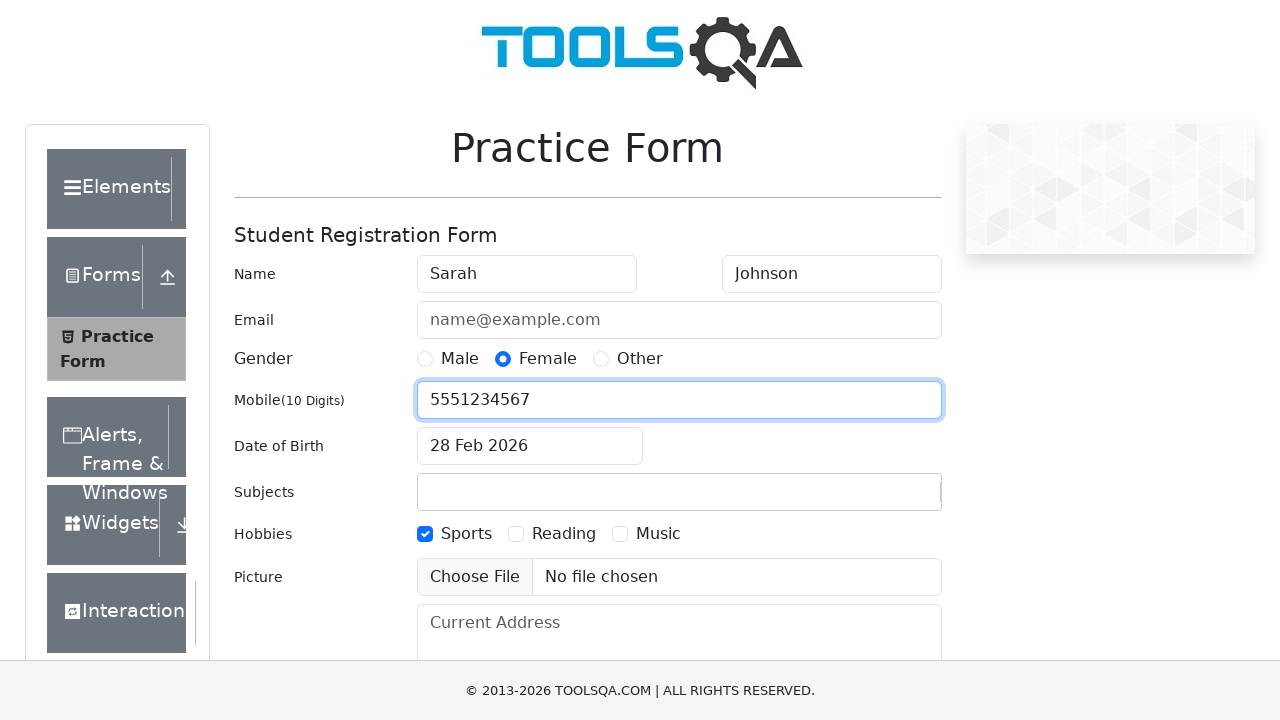

Filled address field with '456 Oak Avenue, Portland, OR, 97201' on #currentAddress
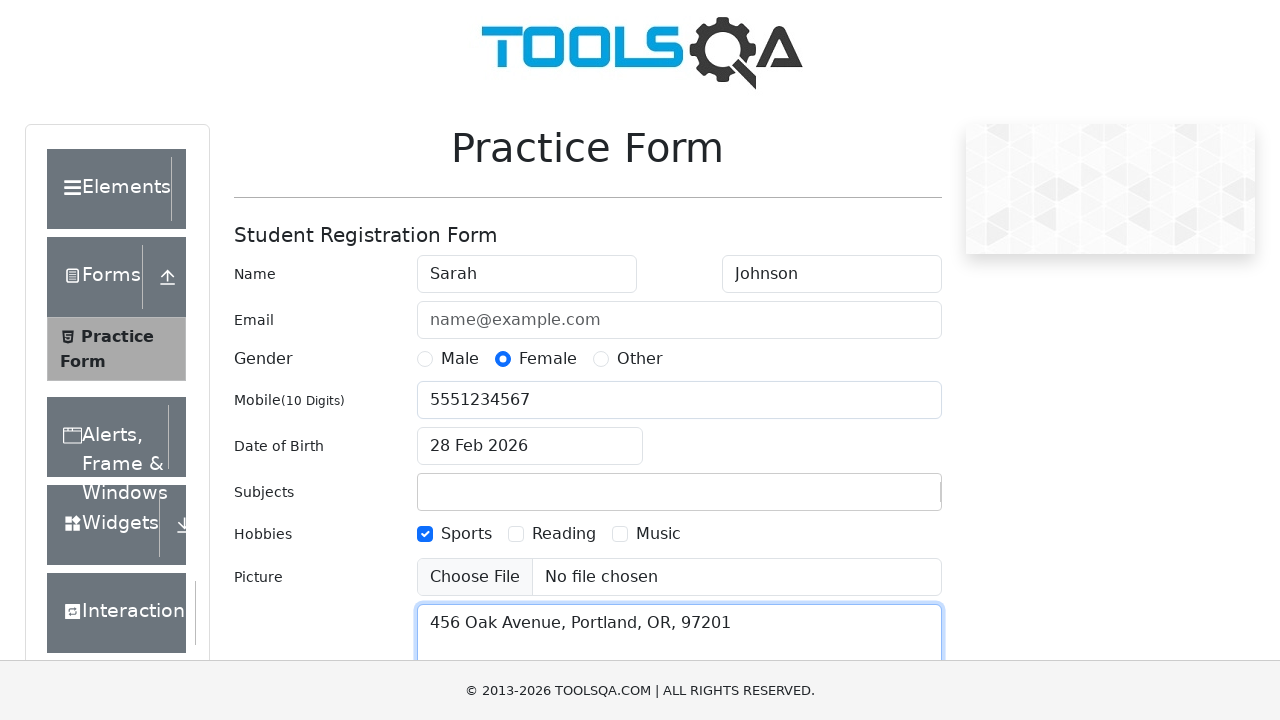

Clicked submit button to submit the form
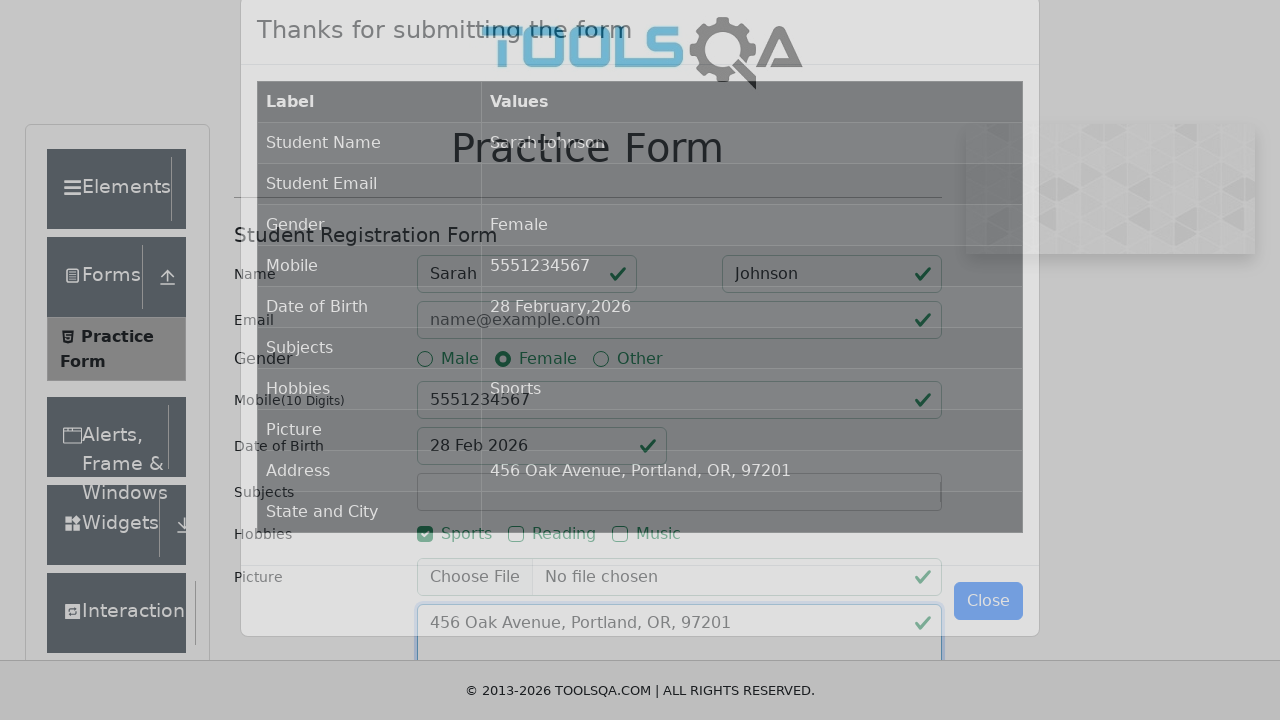

Submission confirmation modal appeared
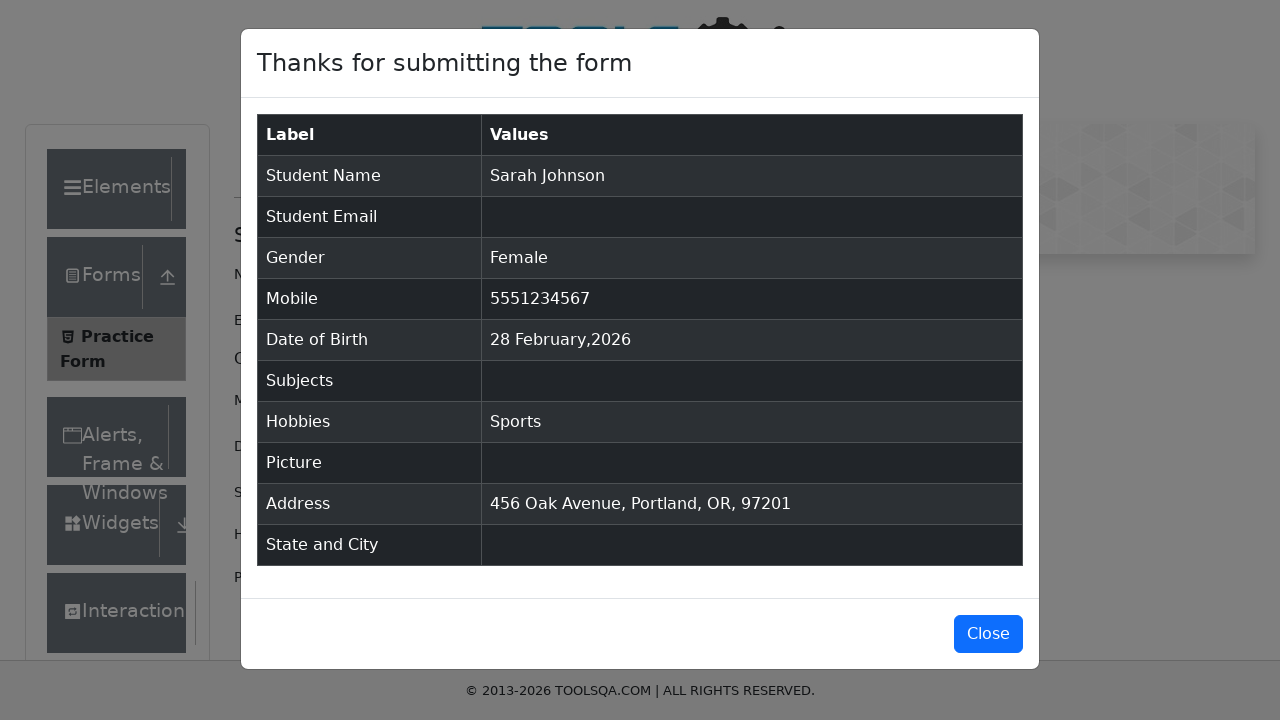

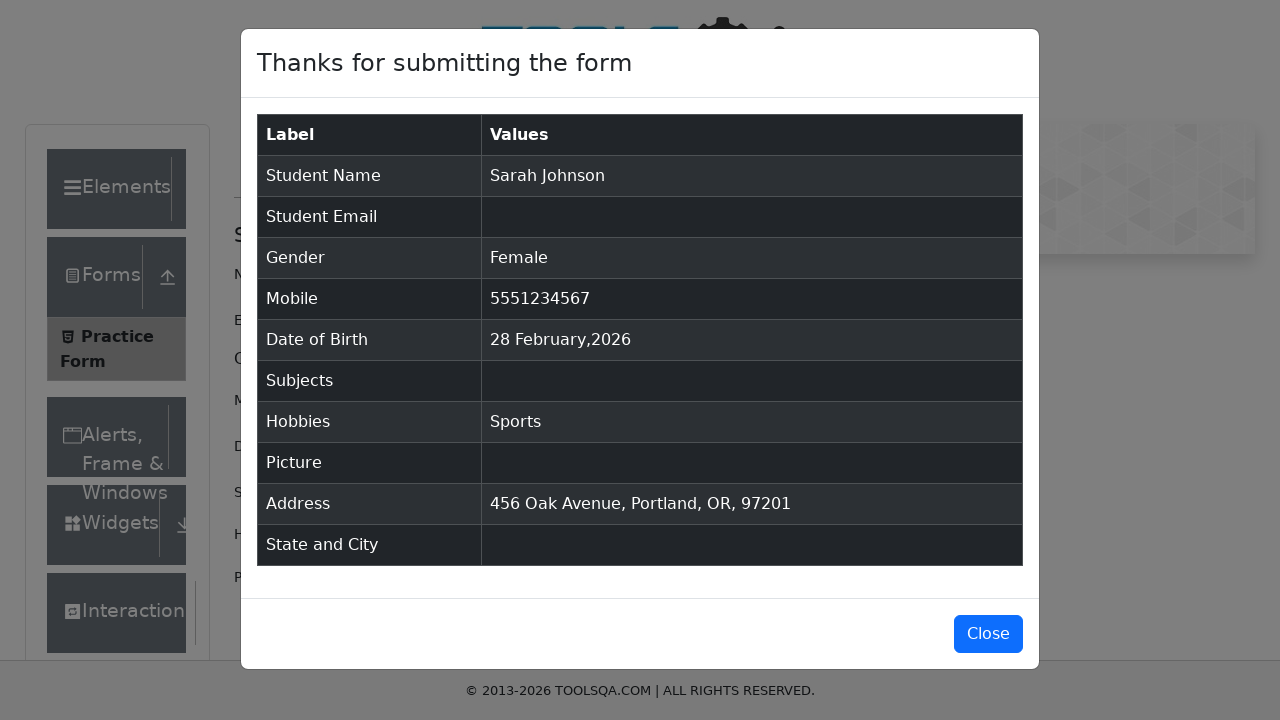